Tests that the company branding logo is displayed on the login page

Starting URL: https://opensource-demo.orangehrmlive.com/web/index.php/auth/login

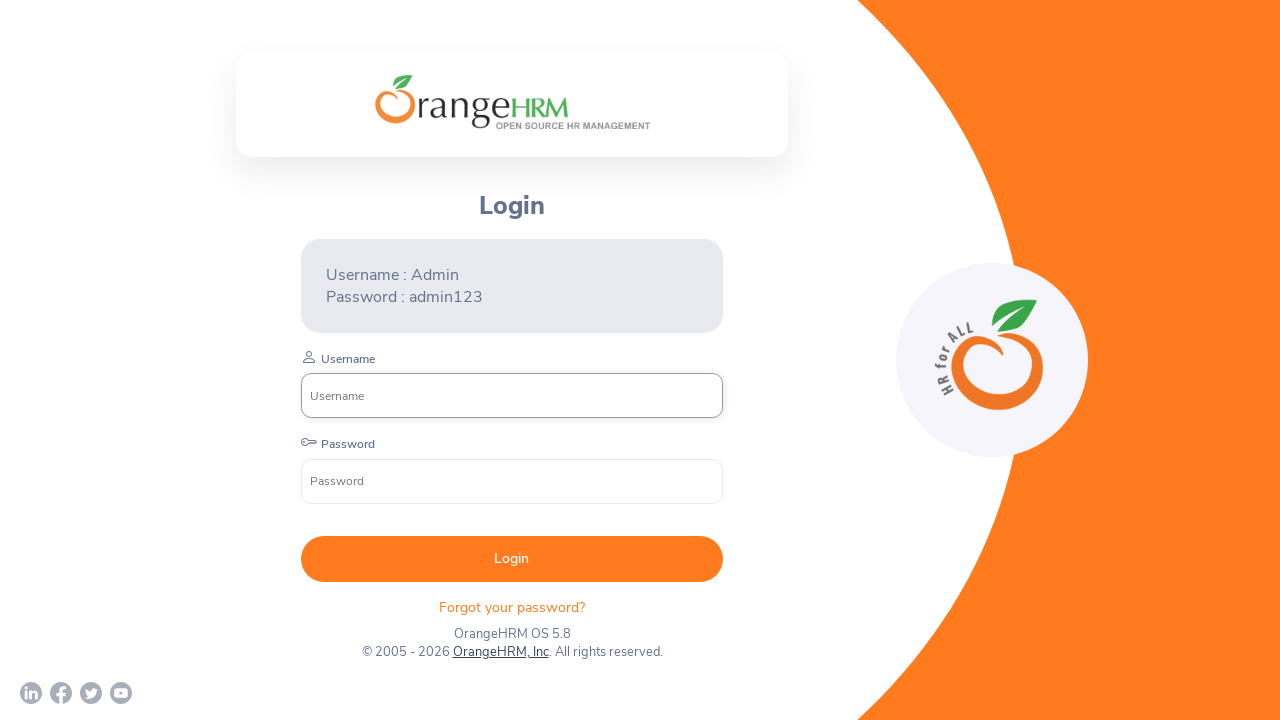

Waited for company branding logo element to be present on login page
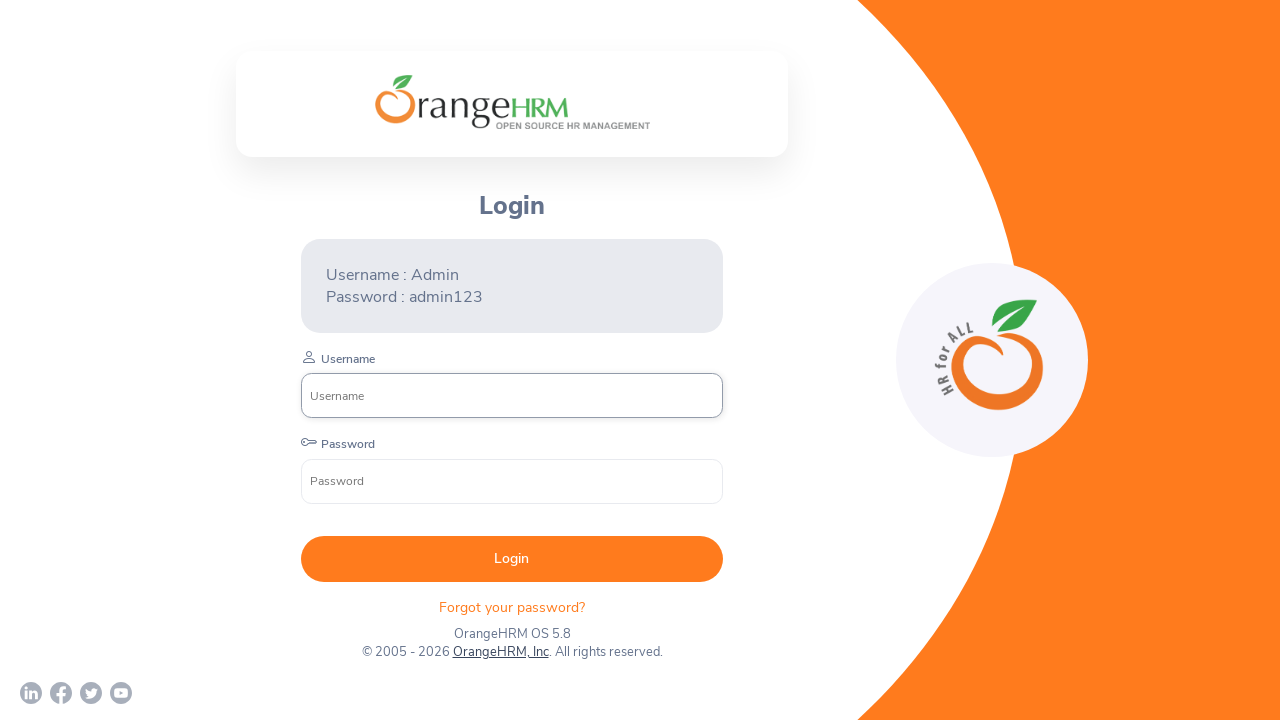

Verified that company branding logo is visible on the page
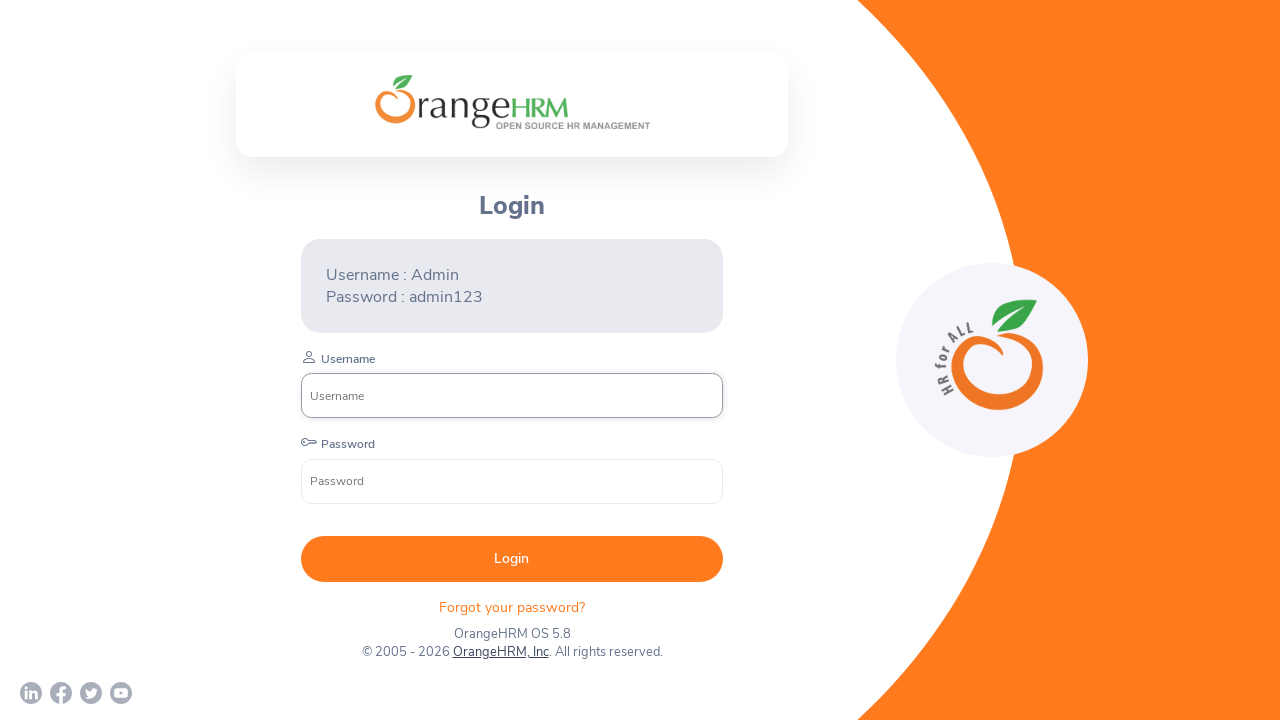

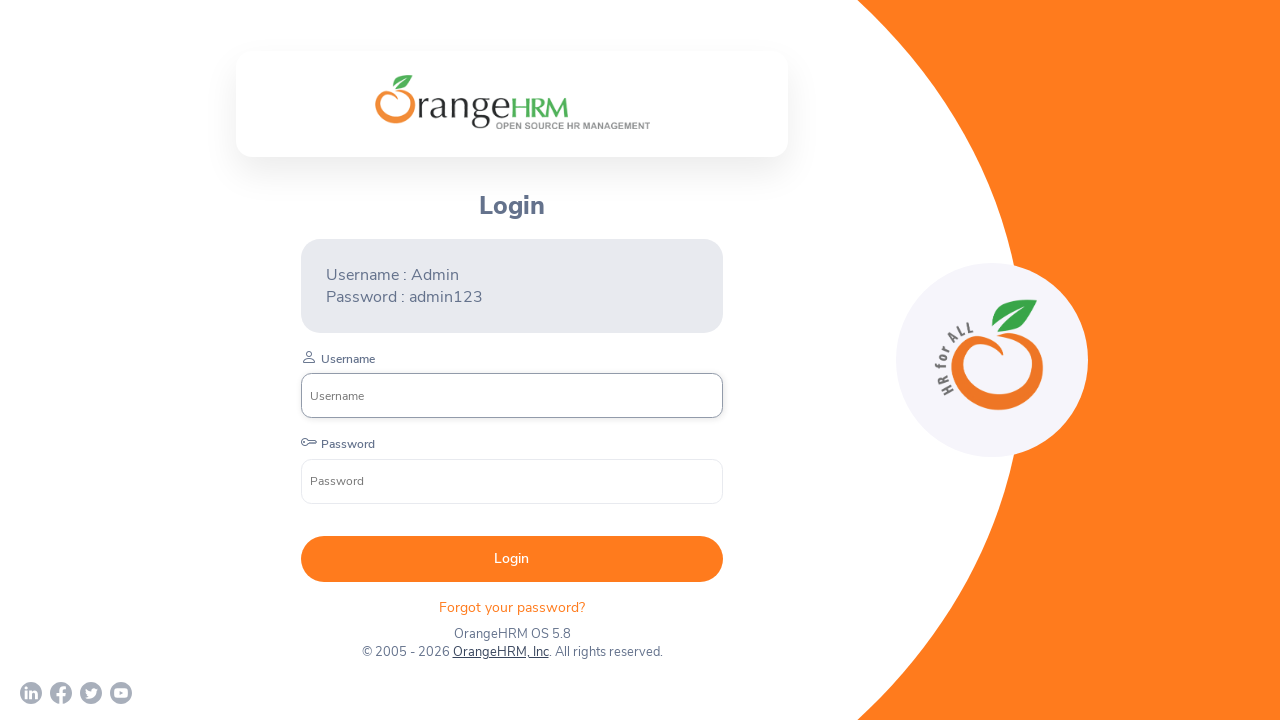